Tests the Name text box functionality by entering a name value and verifying it appears correctly after form submission

Starting URL: https://demoqa.com/text-box

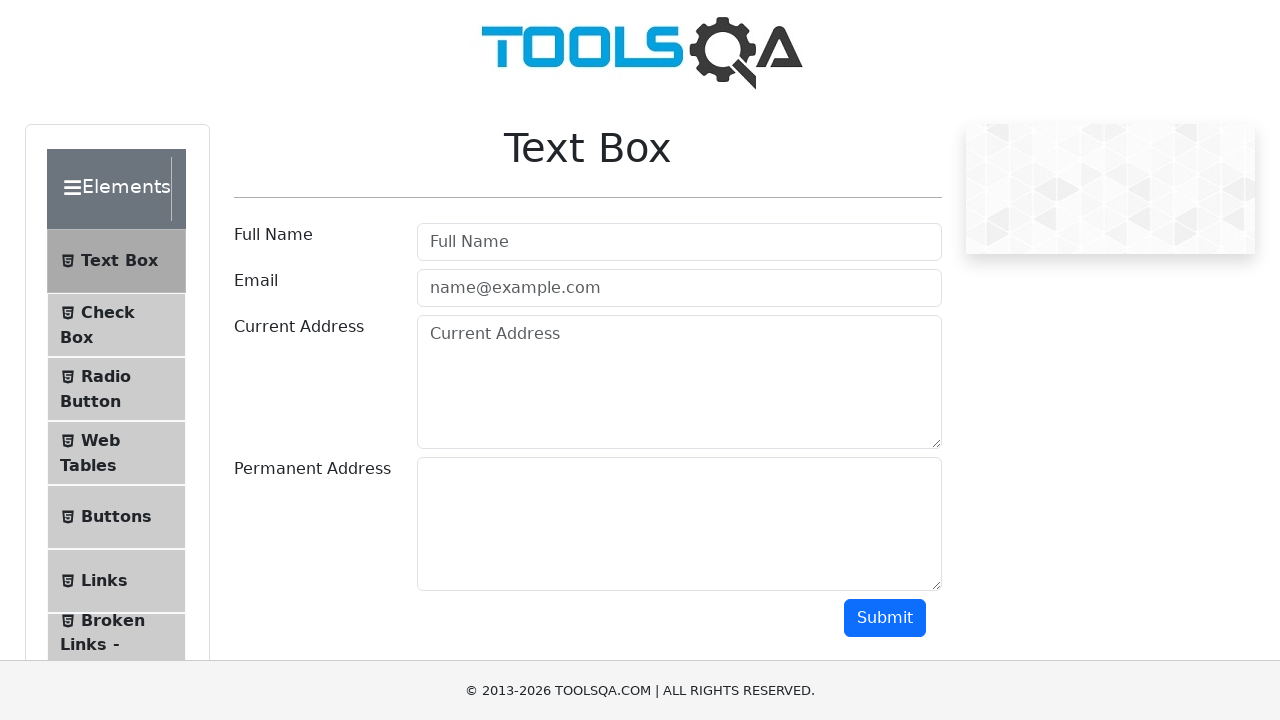

Filled userName text box with 'Oleg' on #userName
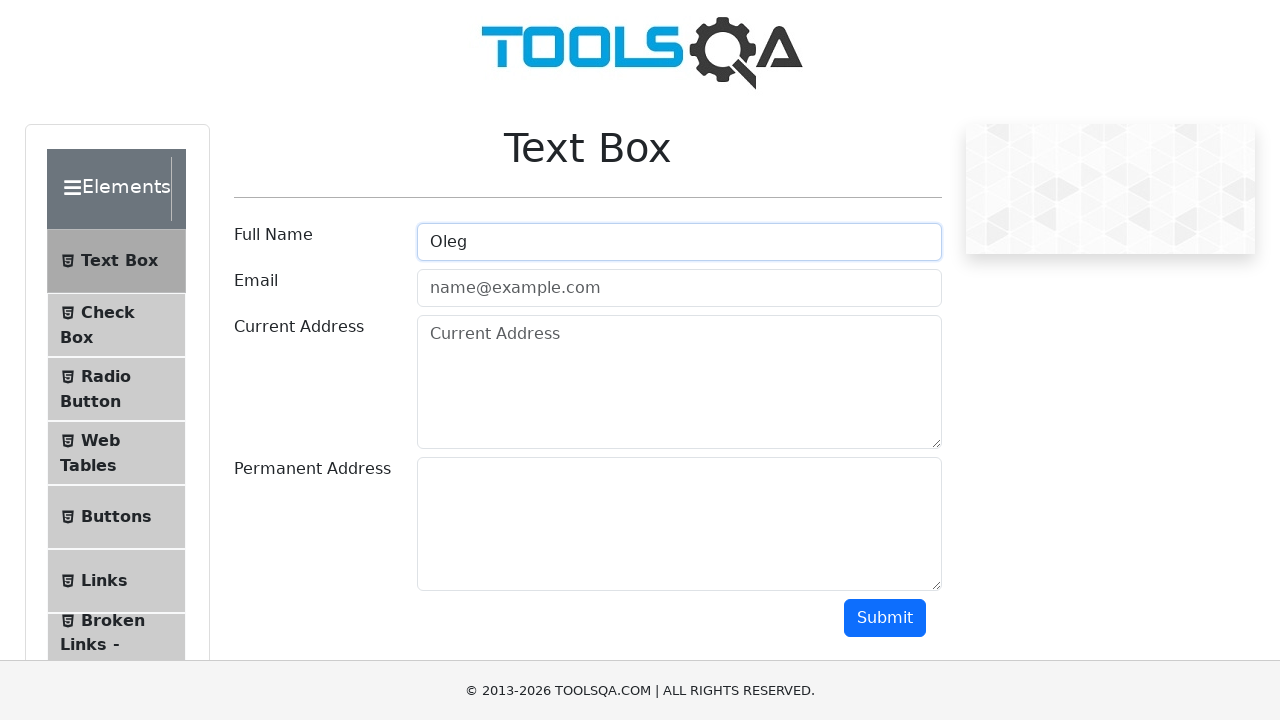

Clicked submit button to submit form at (885, 618) on #submit
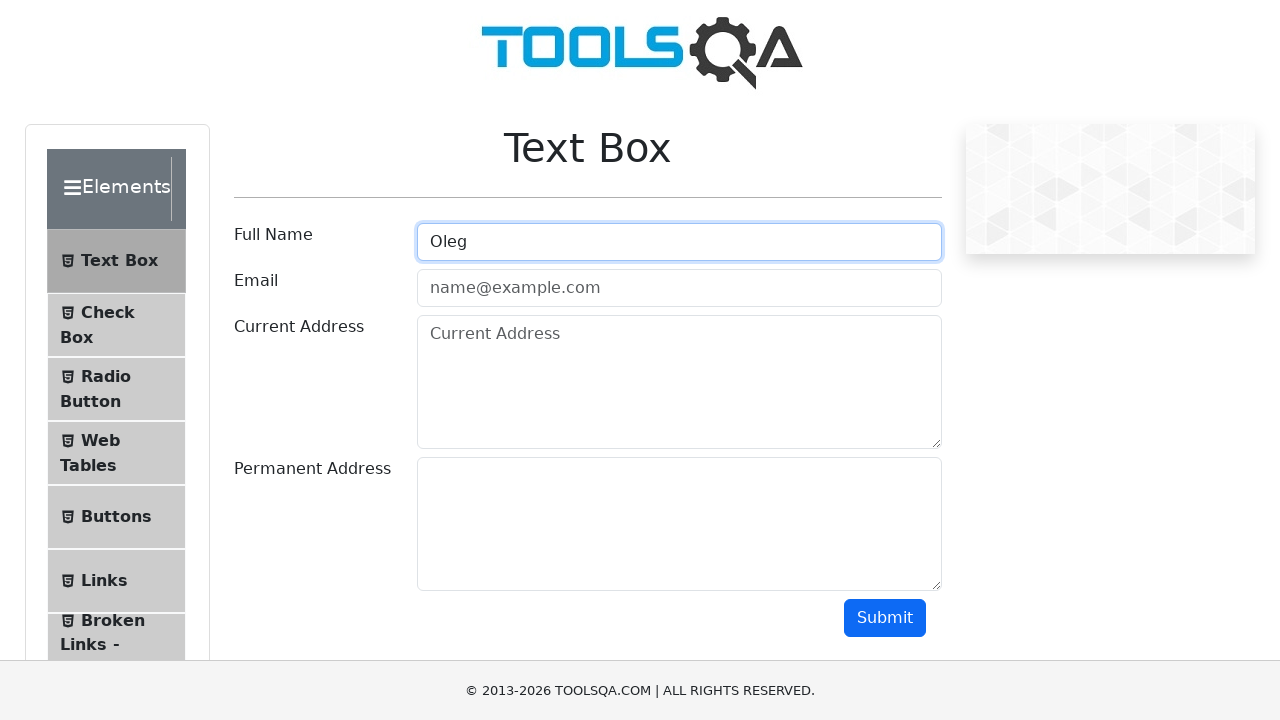

Waited for name result message to appear
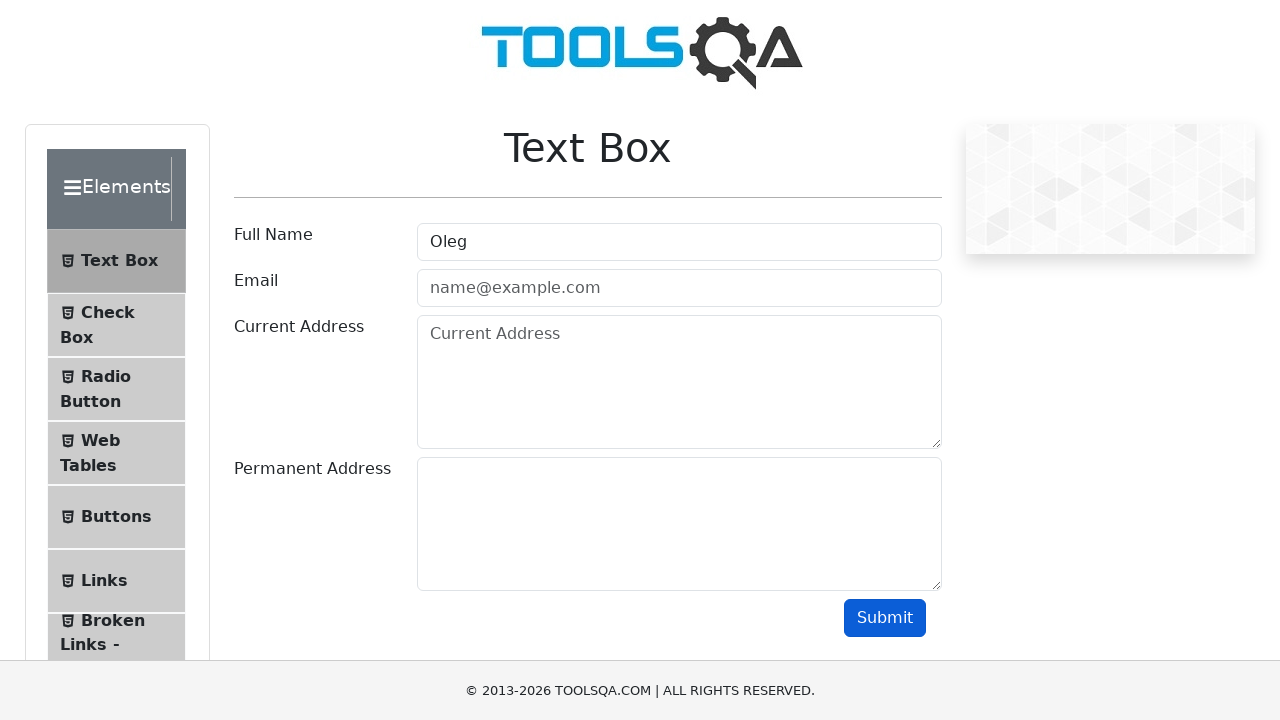

Verified that name result displays 'Name:Oleg' correctly
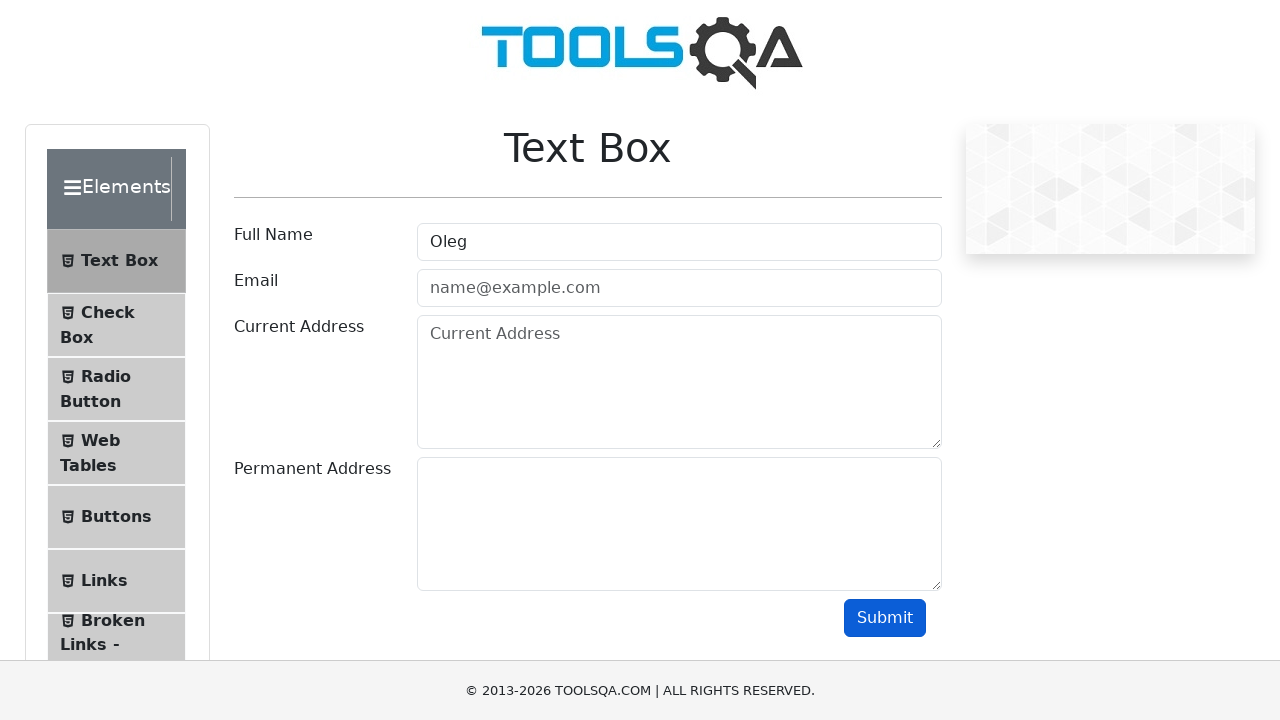

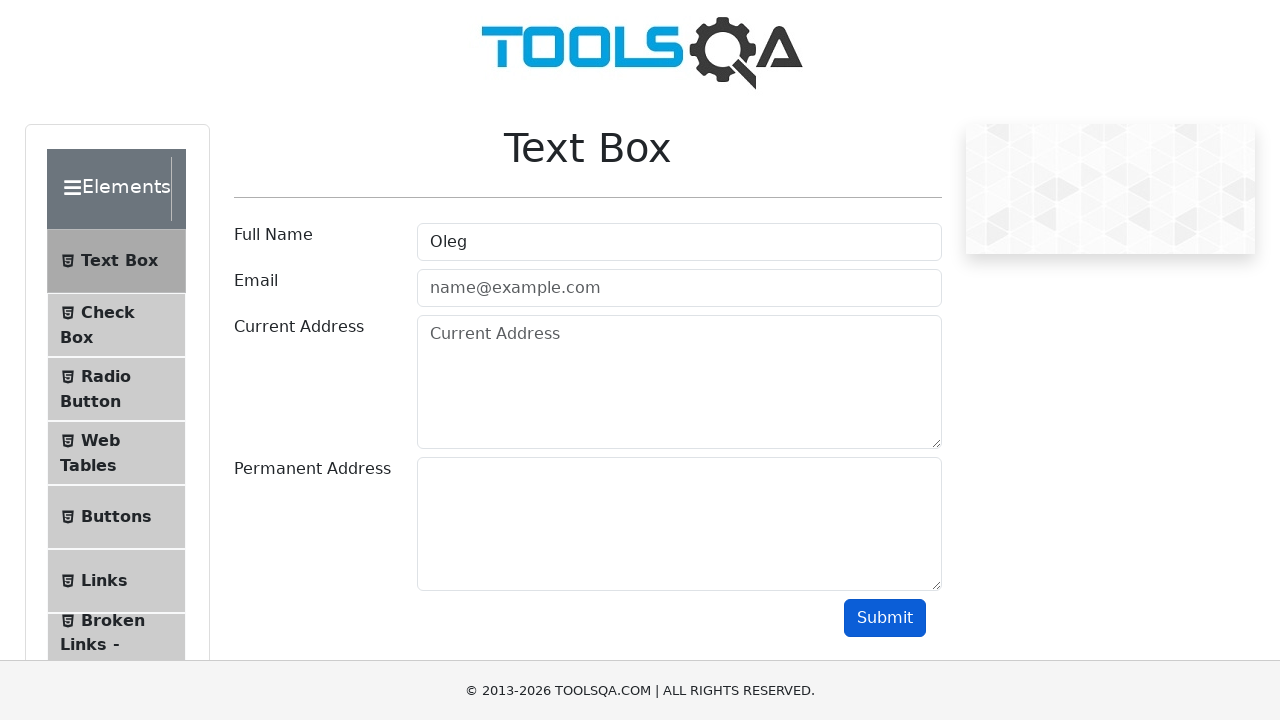